Tests dynamic loading functionality by clicking a start button and waiting for hidden text to appear

Starting URL: http://the-internet.herokuapp.com/dynamic_loading/2

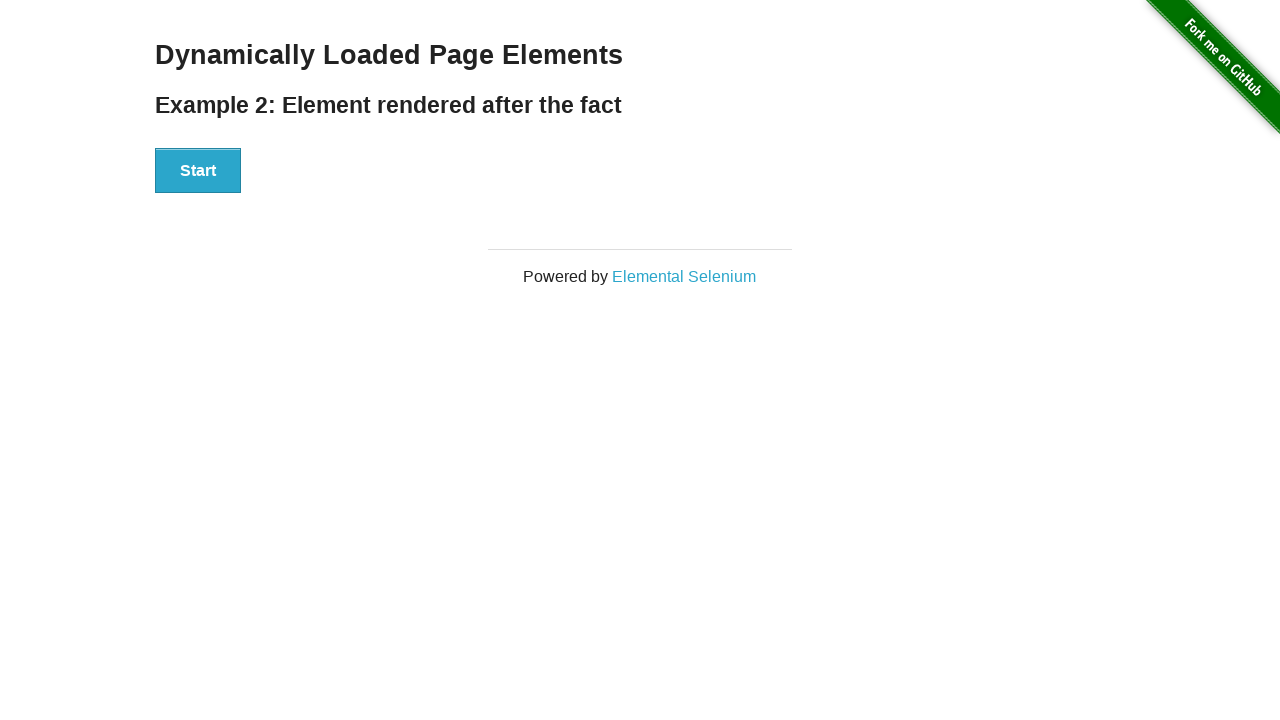

Clicked the start button to trigger dynamic loading at (198, 171) on #start > button
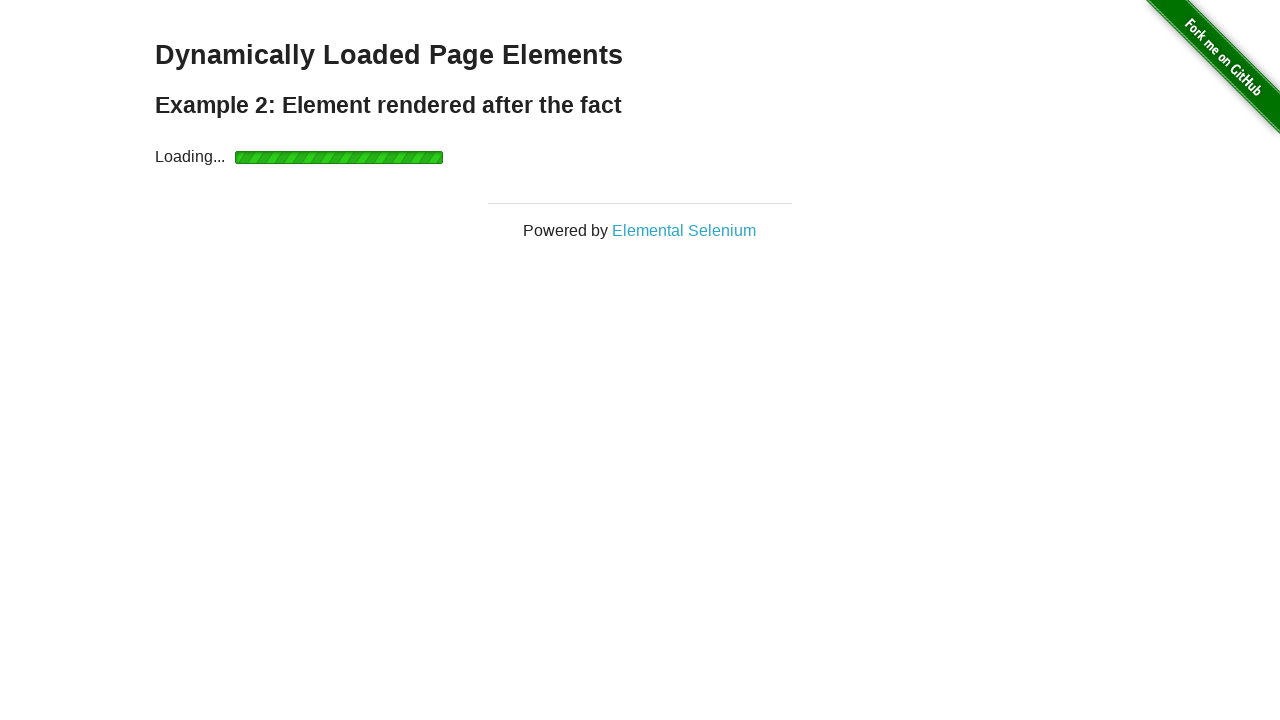

Waited for hidden text element to appear and become visible
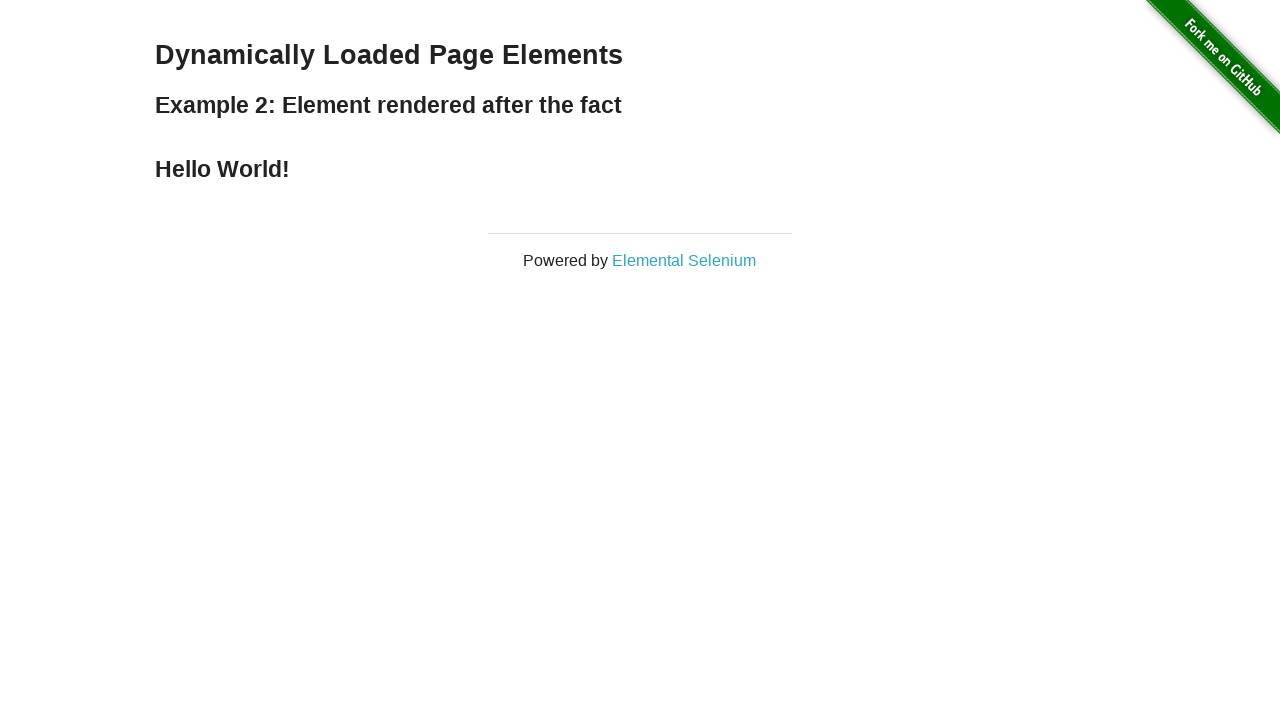

Located the hidden text element
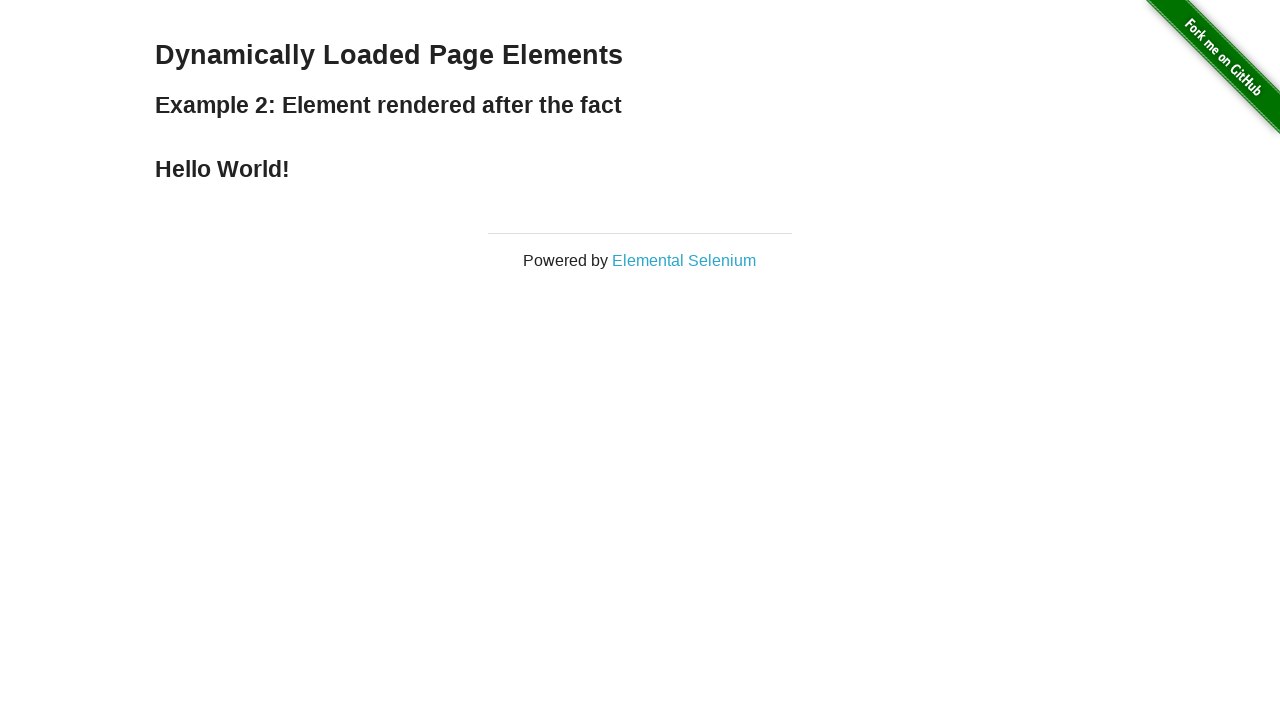

Verified the hidden text element is visible
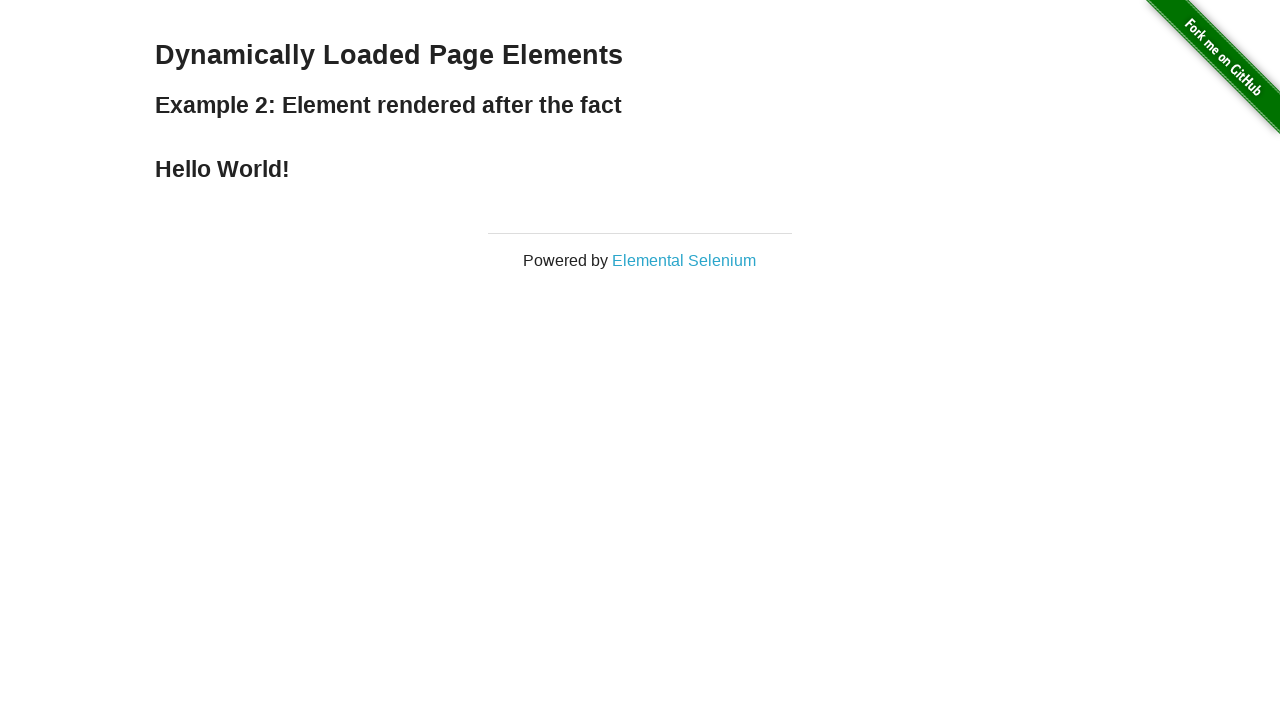

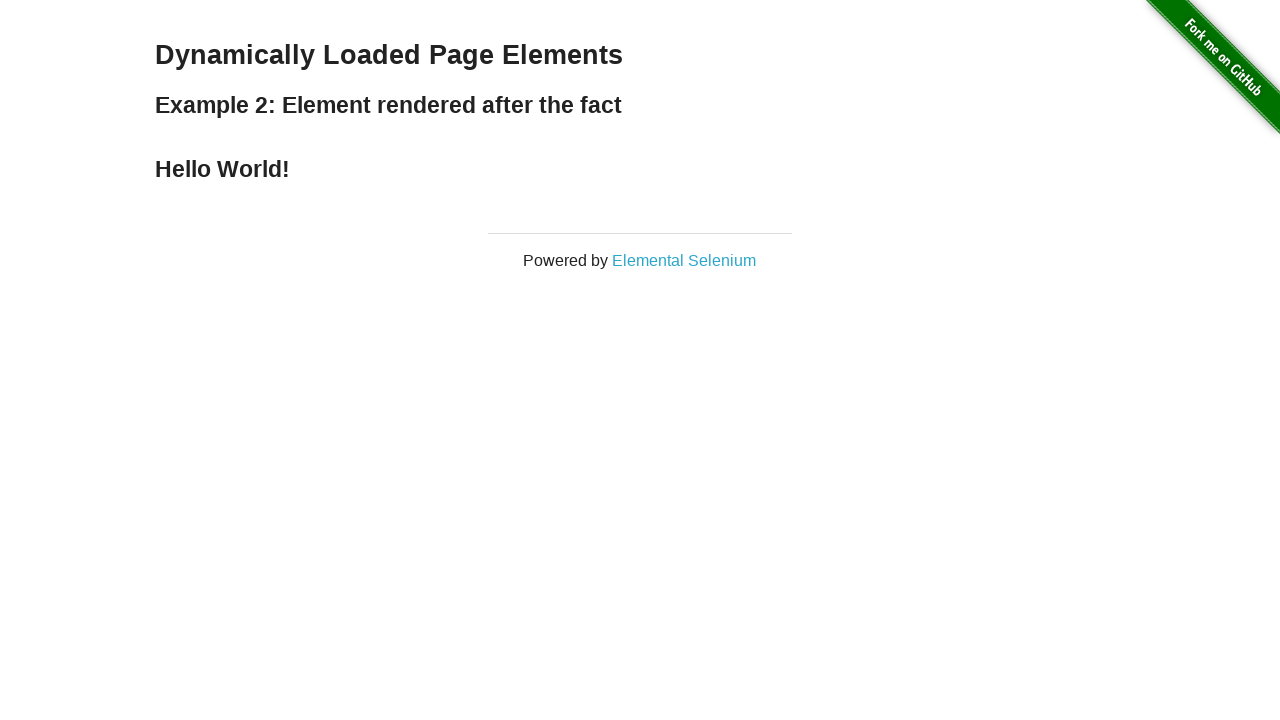